Tests a math problem form by reading two numbers from the page, calculating their sum, selecting the answer from a dropdown, and submitting the form

Starting URL: http://suninjuly.github.io/selects1.html

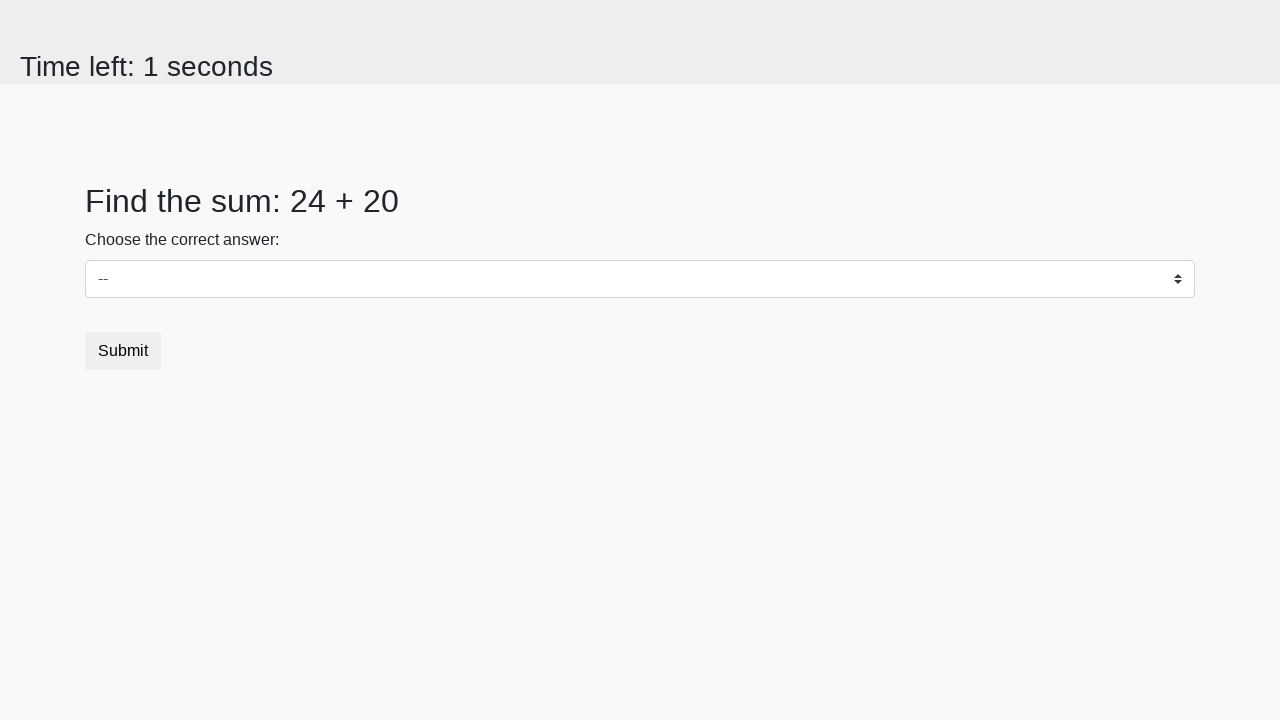

Retrieved first number from #num1 element
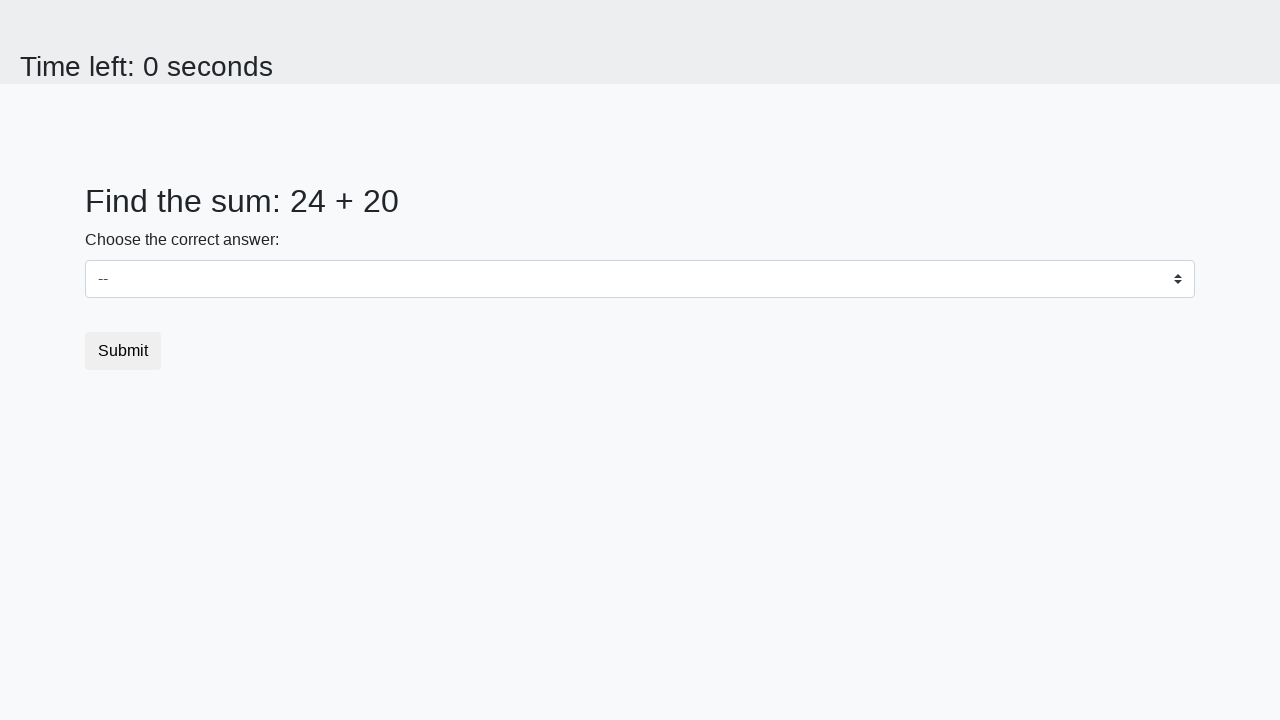

Retrieved second number from #num2 element
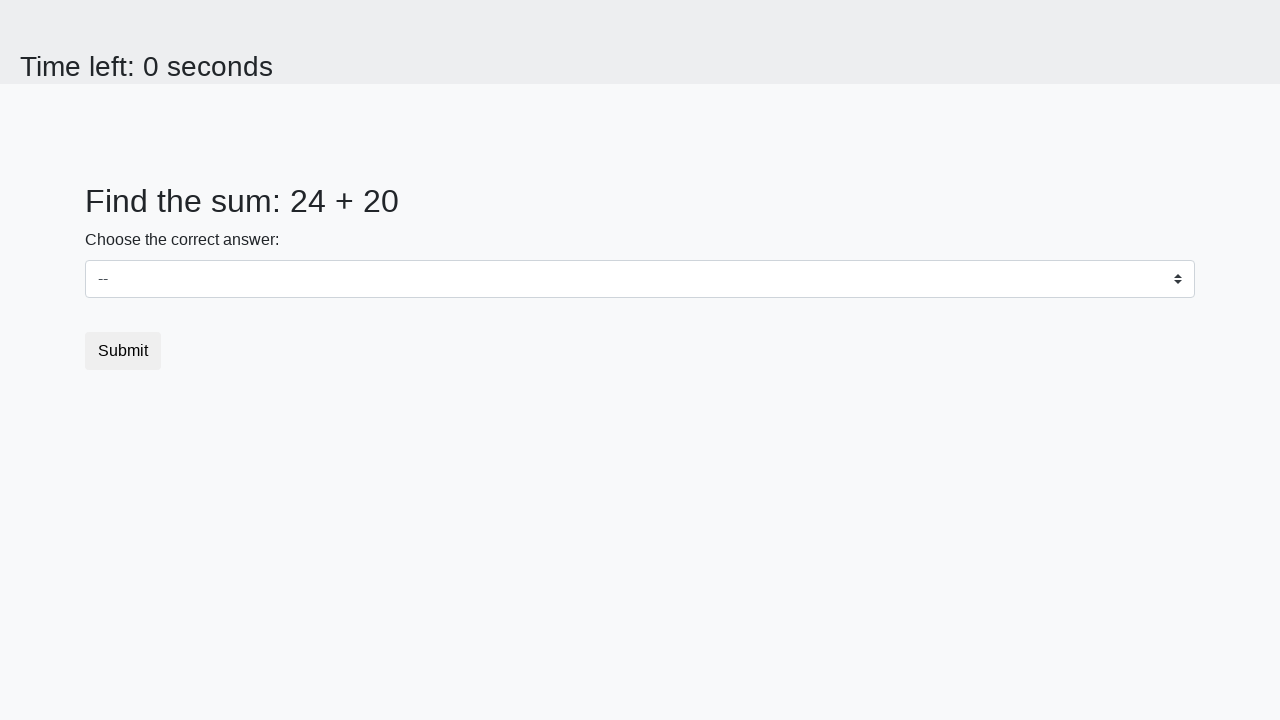

Calculated sum of 24 + 20 = 44
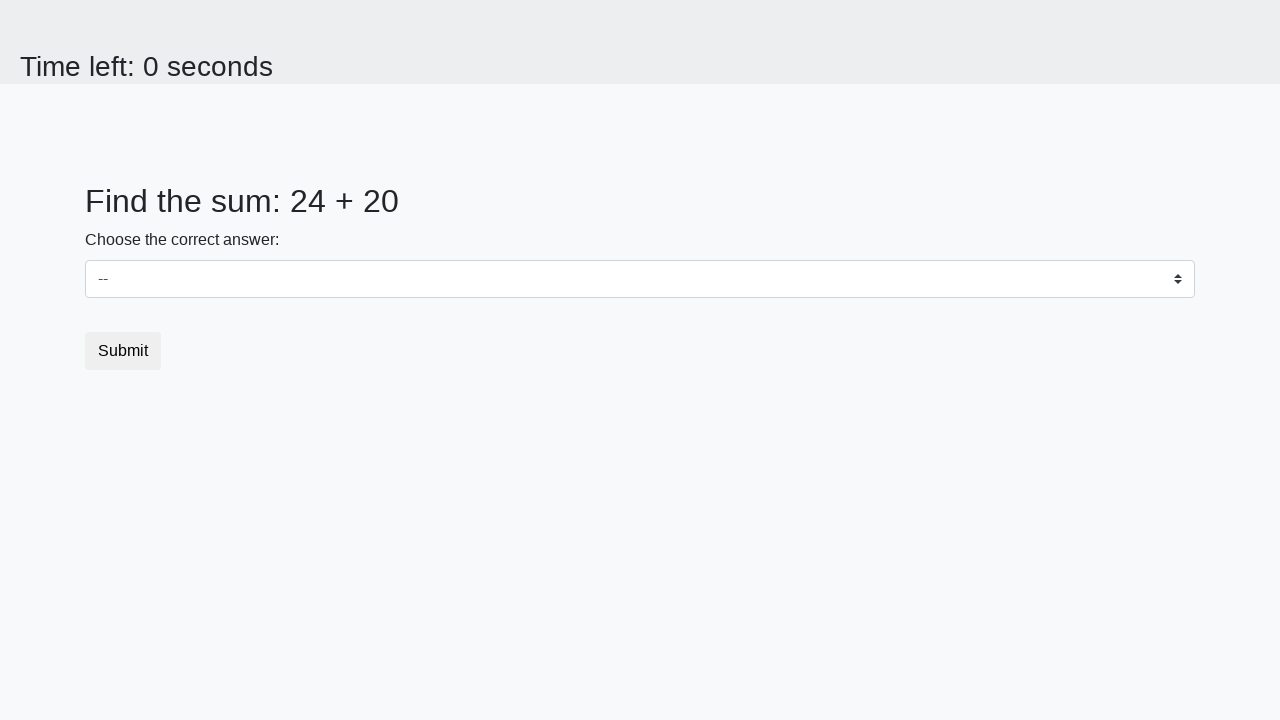

Selected value 44 from dropdown #dropdown on #dropdown
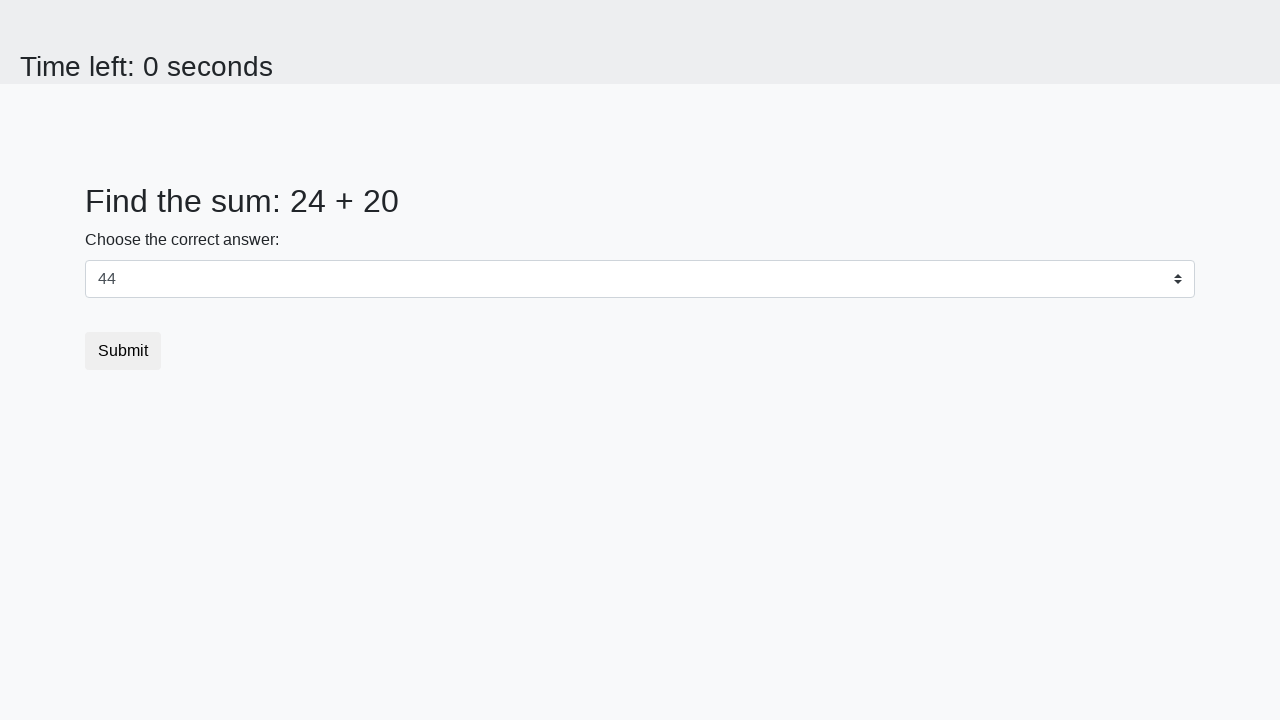

Clicked submit button to submit the form at (123, 351) on button.btn
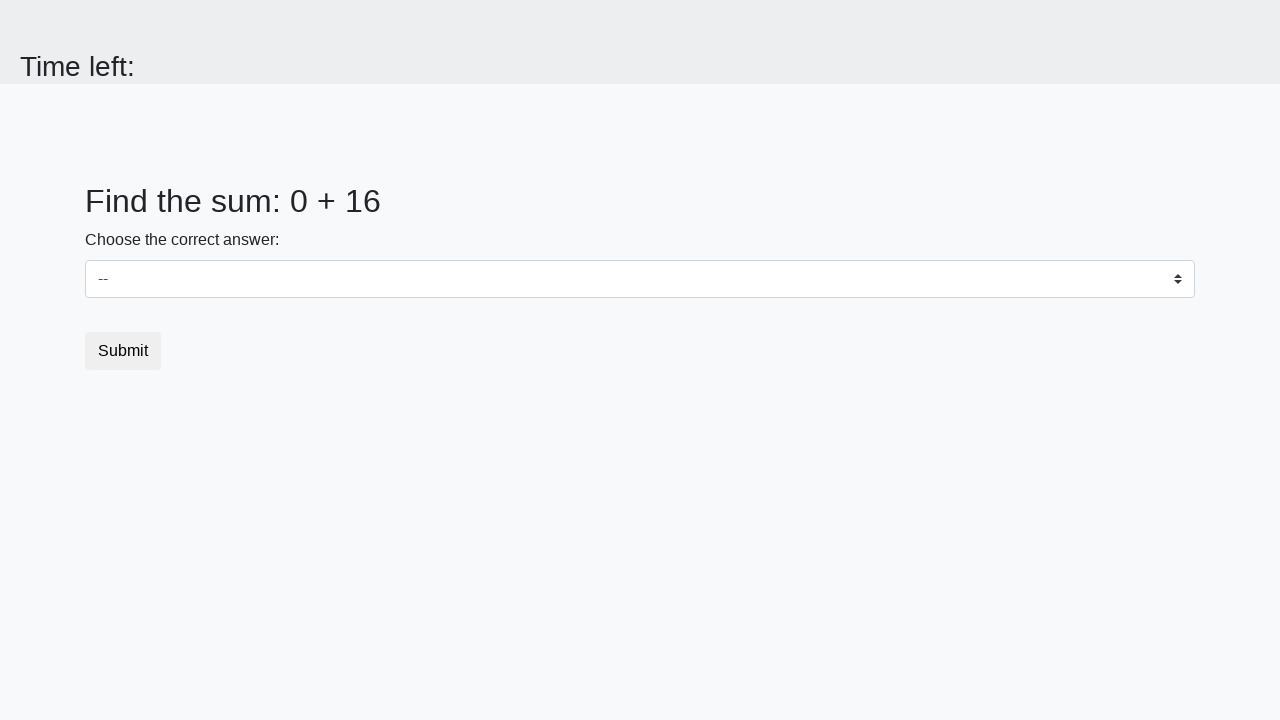

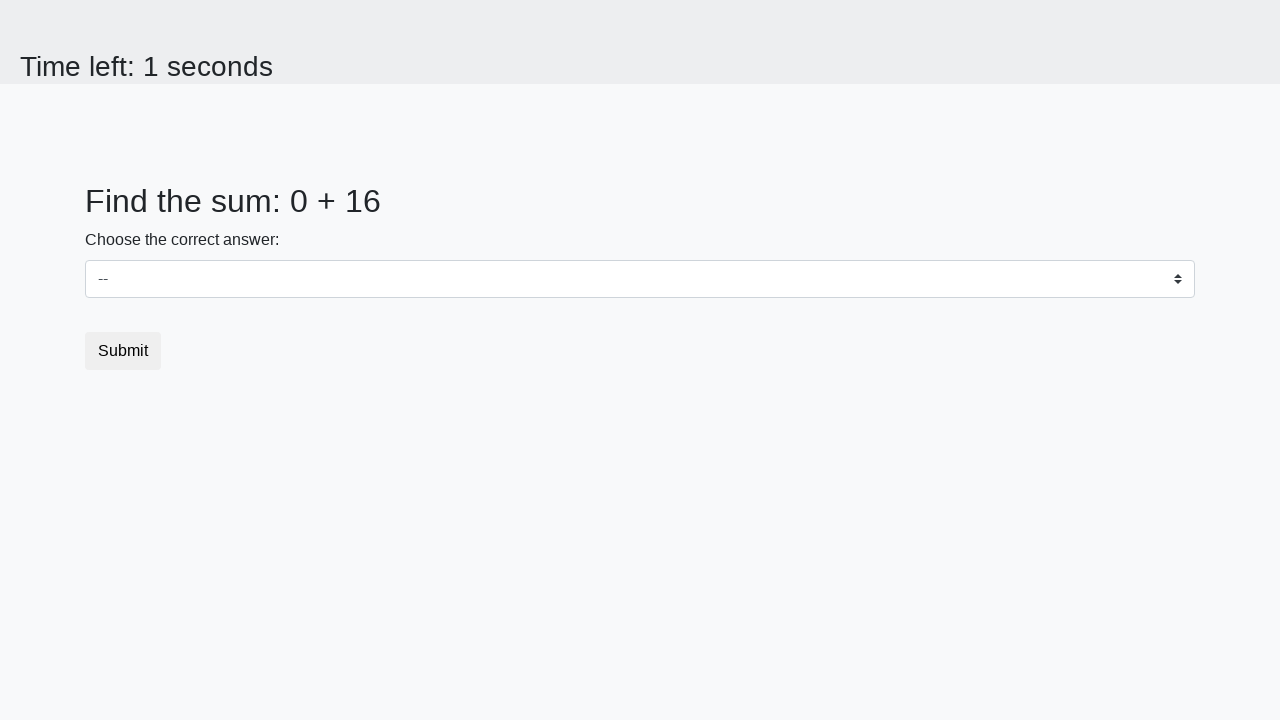